Tests showing a hidden element by clicking a button and waiting for the finish element to appear

Starting URL: https://dgotlieb.github.io/Selenium/synchronization.html

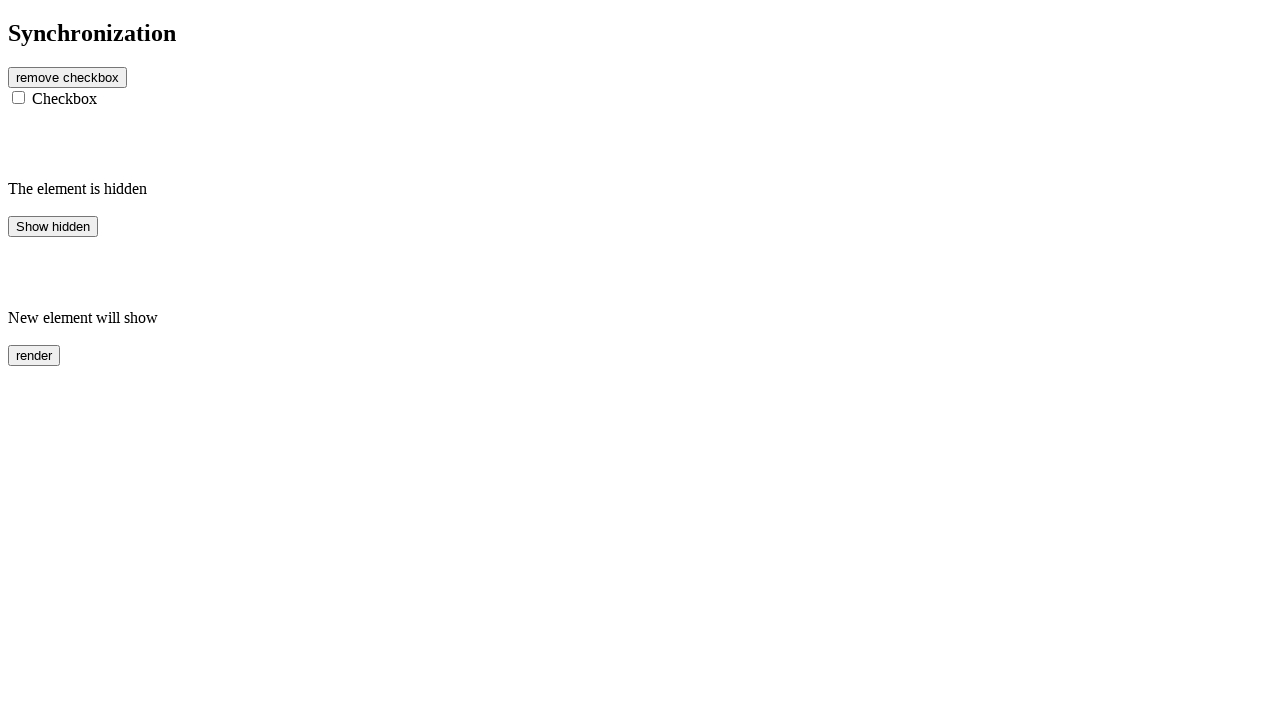

Navigated to synchronization test page
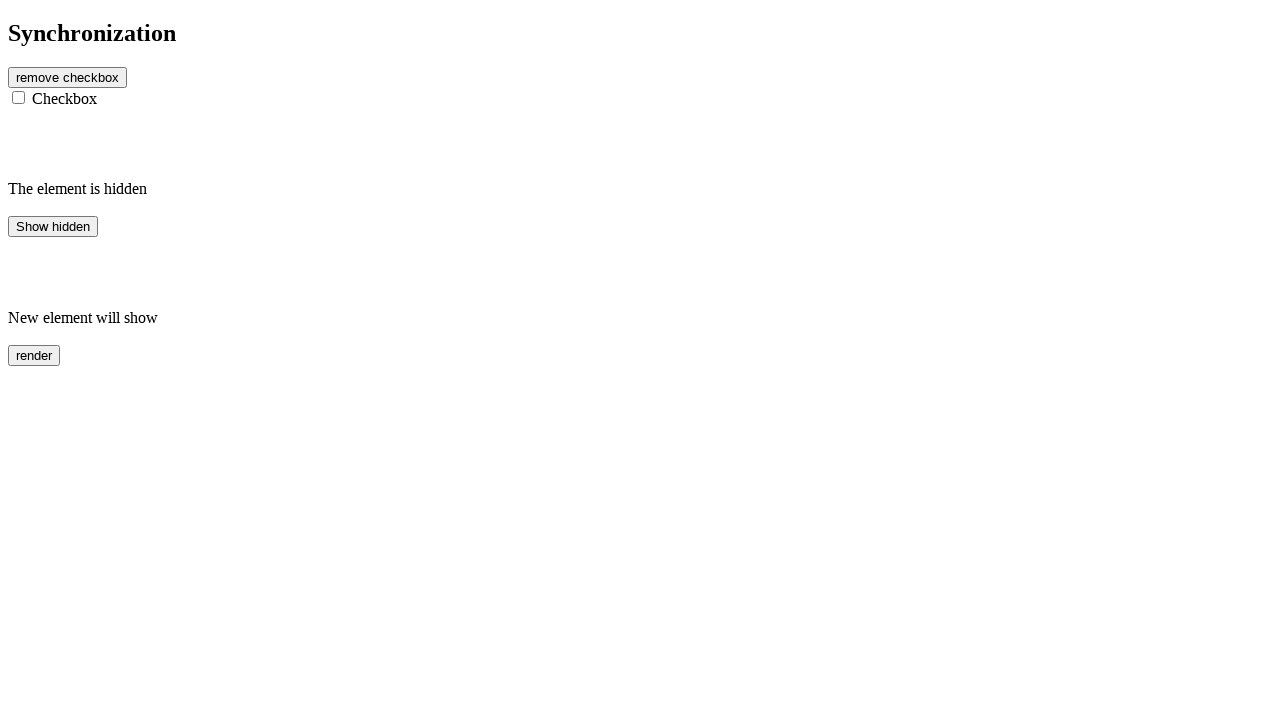

Clicked the hidden button to show element at (53, 226) on #hidden
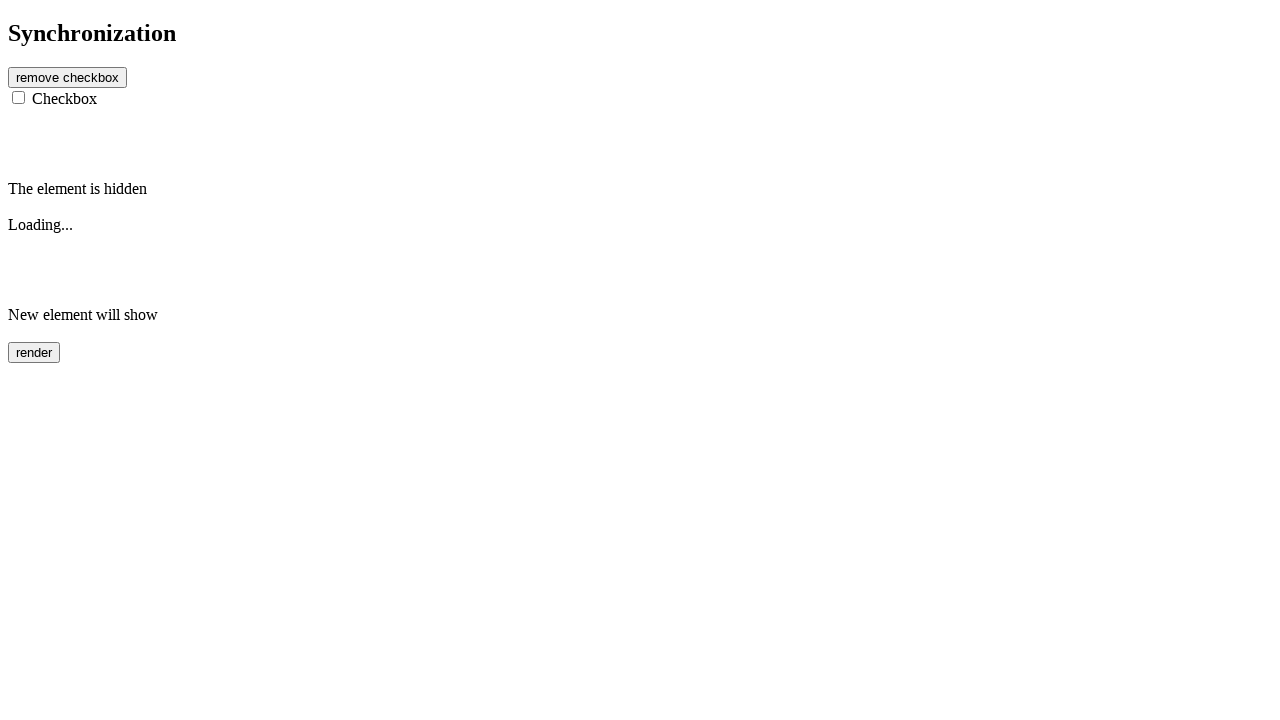

Finish element appeared after clicking hidden button
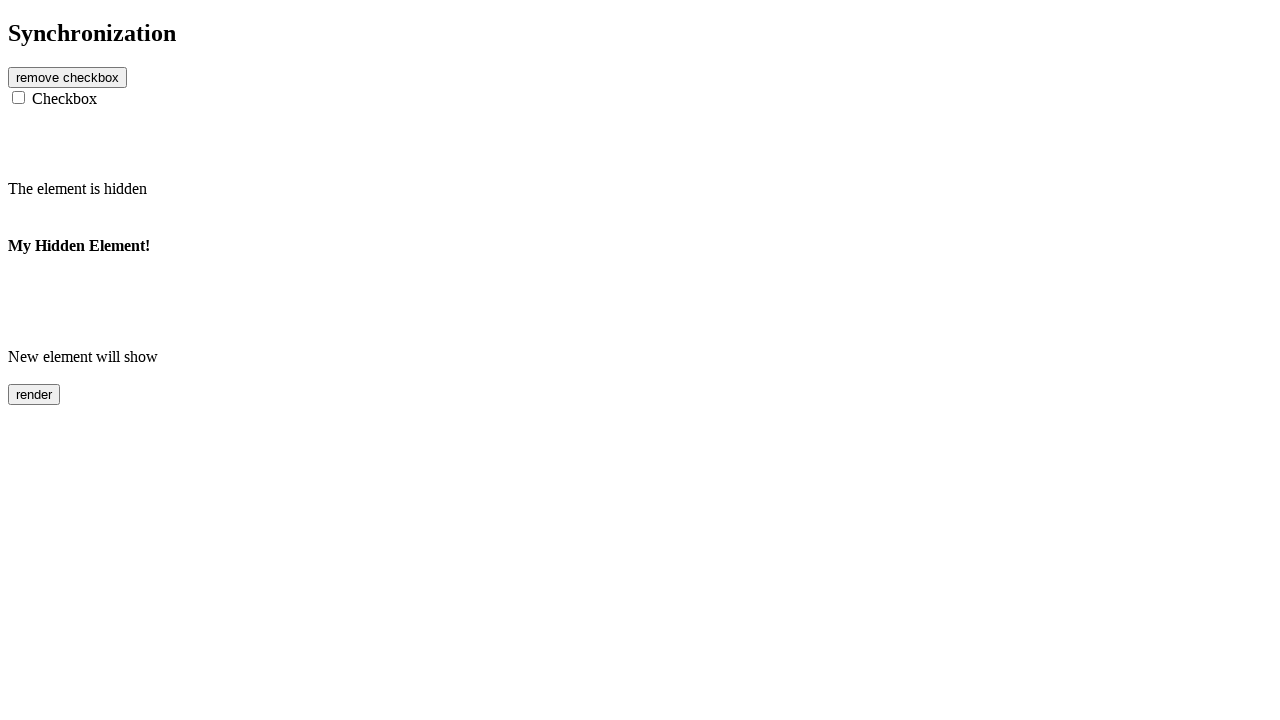

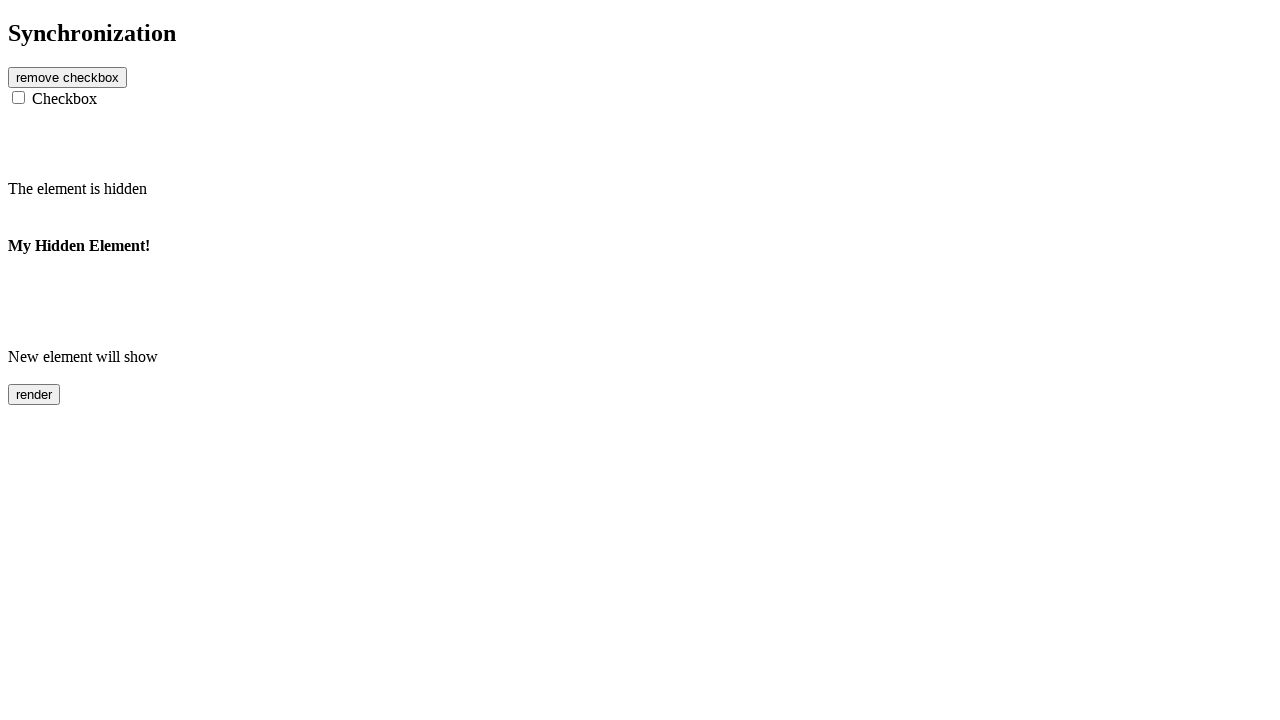